Navigates to BYJU's free class booking page, scrolls to video lessons section, selects Class 10 from dropdown, clicks on a video, and interacts with video controls

Starting URL: https://byjus.com/byjus-classes-book-free-60-mins-class/?utm_source=google&utm_mode=CPA&utm_campaign=K10-IN

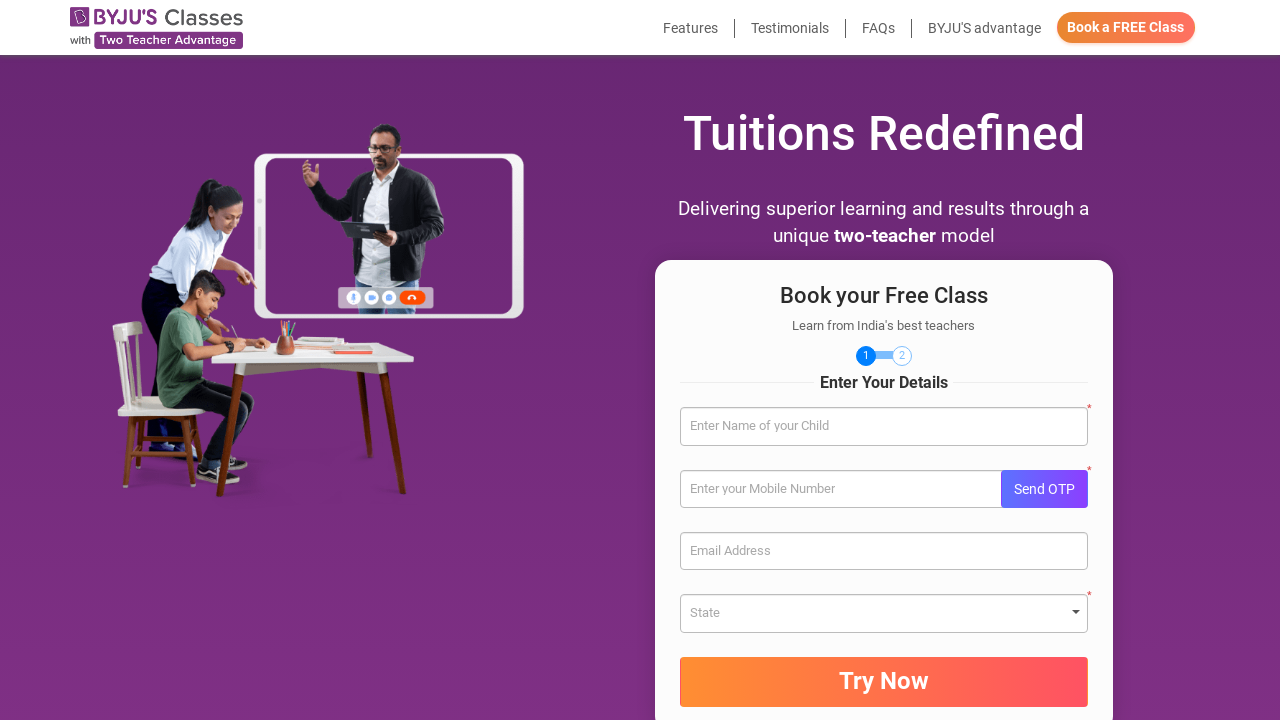

Navigated to BYJU's free class booking page
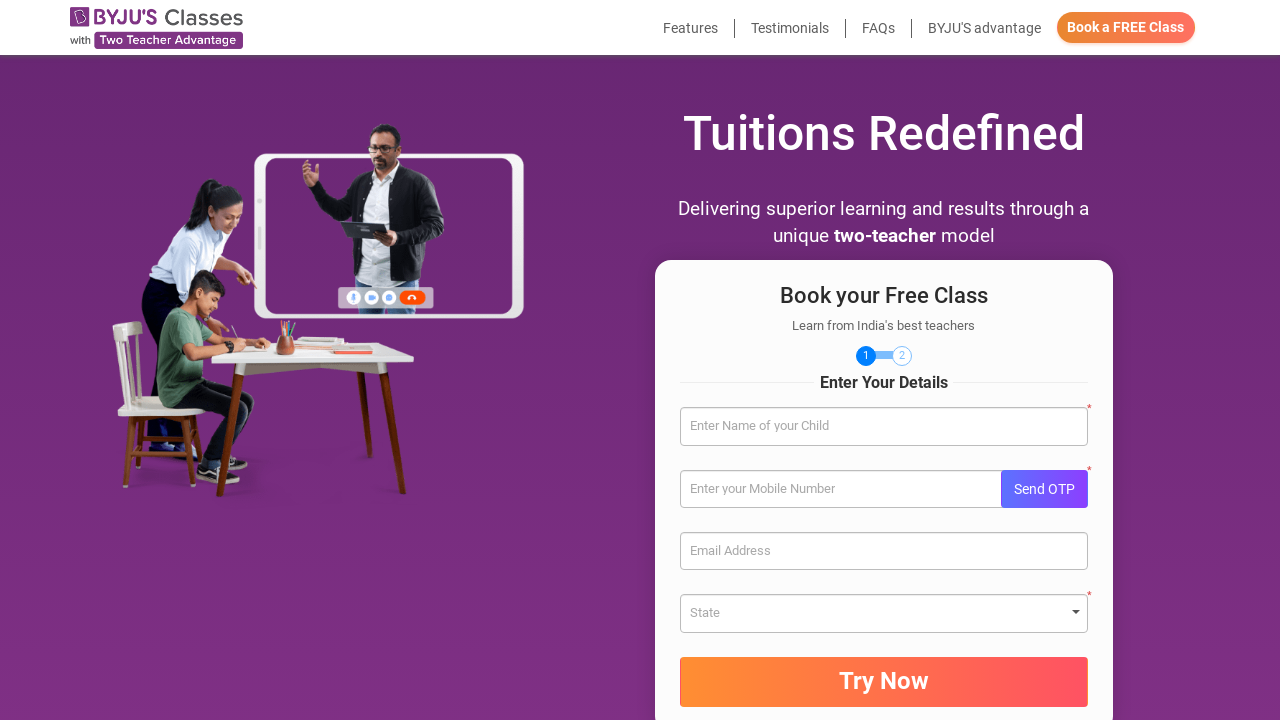

Scrolled to 'Watch video lessons' section
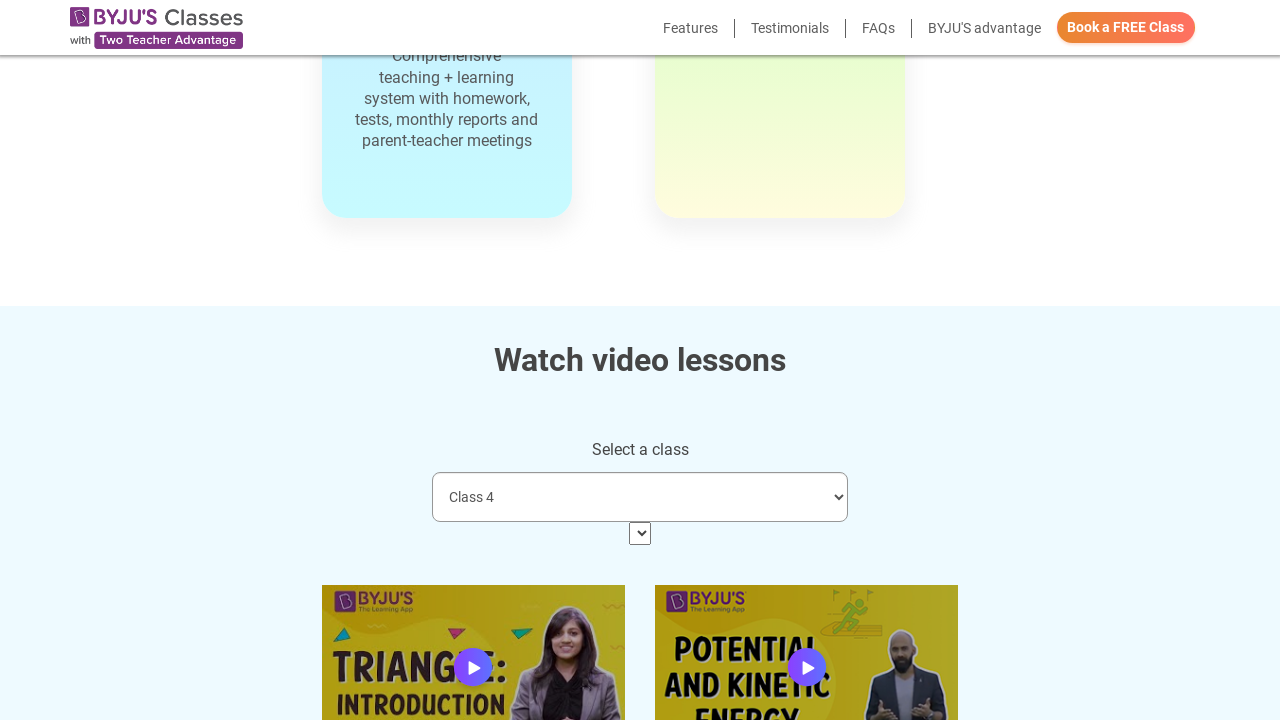

Selected 'Class 10' from the video selection dropdown on select.form-control.video-selection
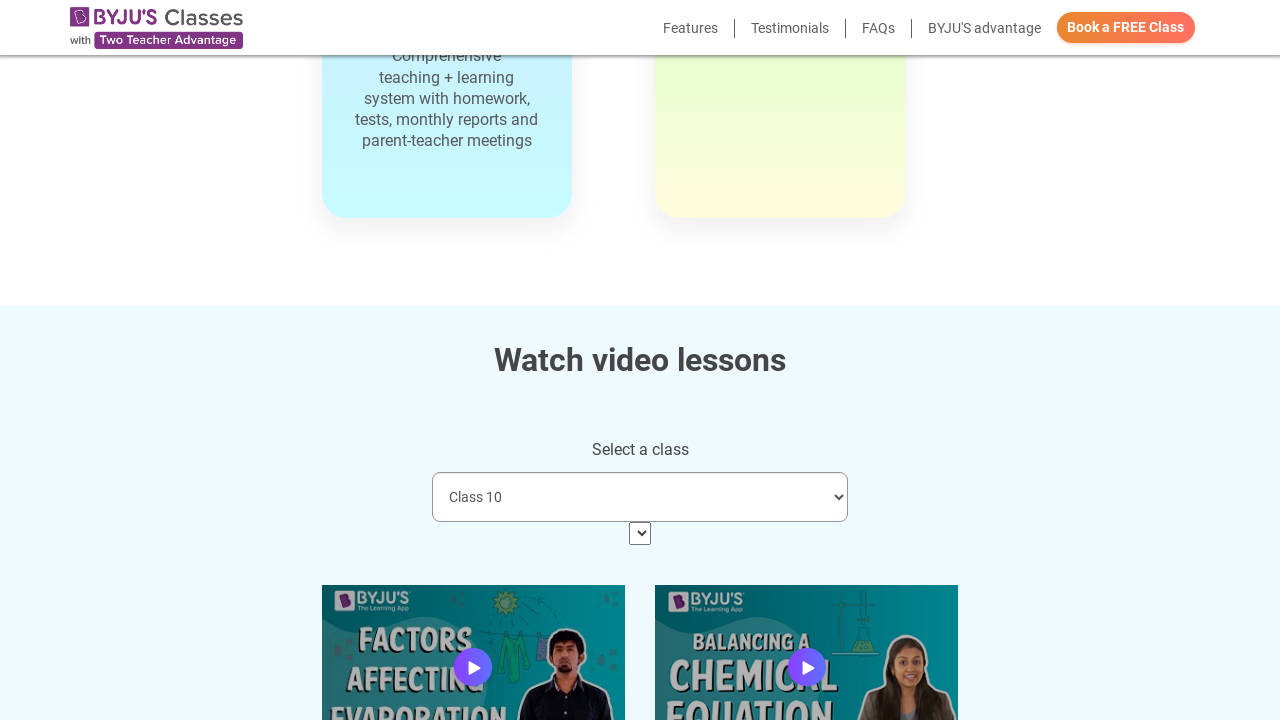

Clicked on the first video in the row at (473, 635) on div[class='row row-inline'] div:nth-child(1) a:nth-child(1)
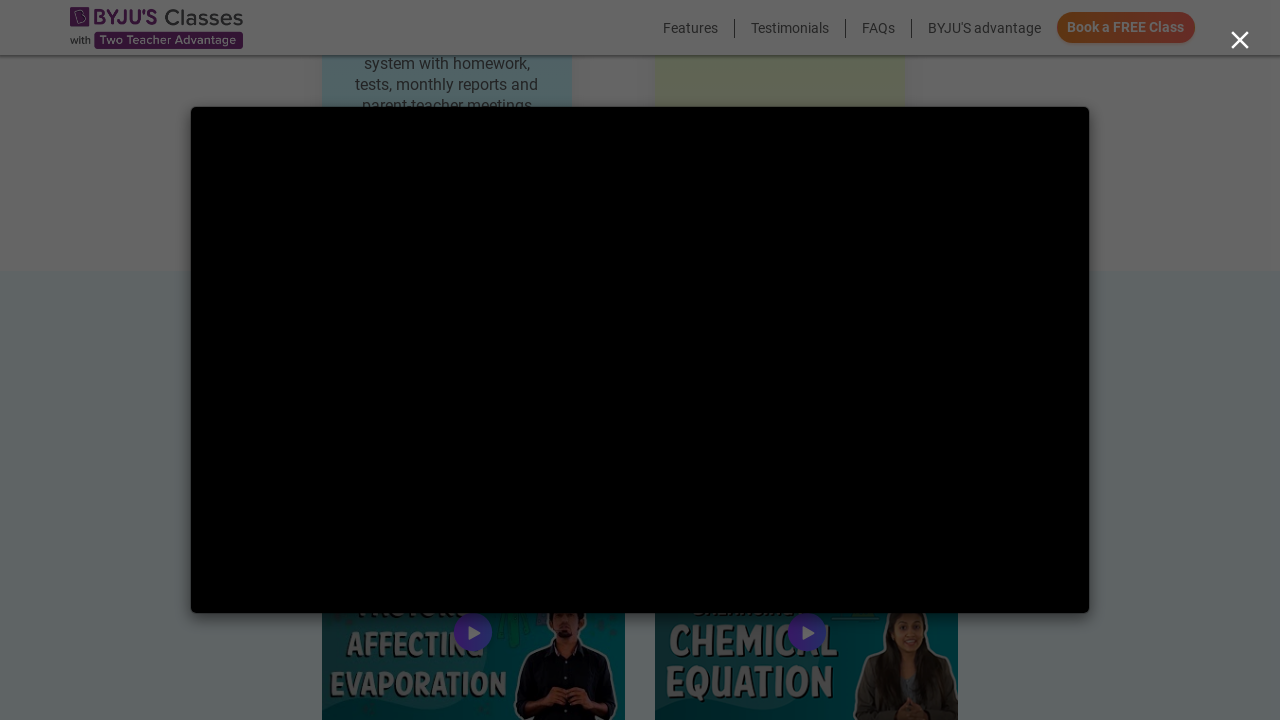

Waited 5 seconds for video to load
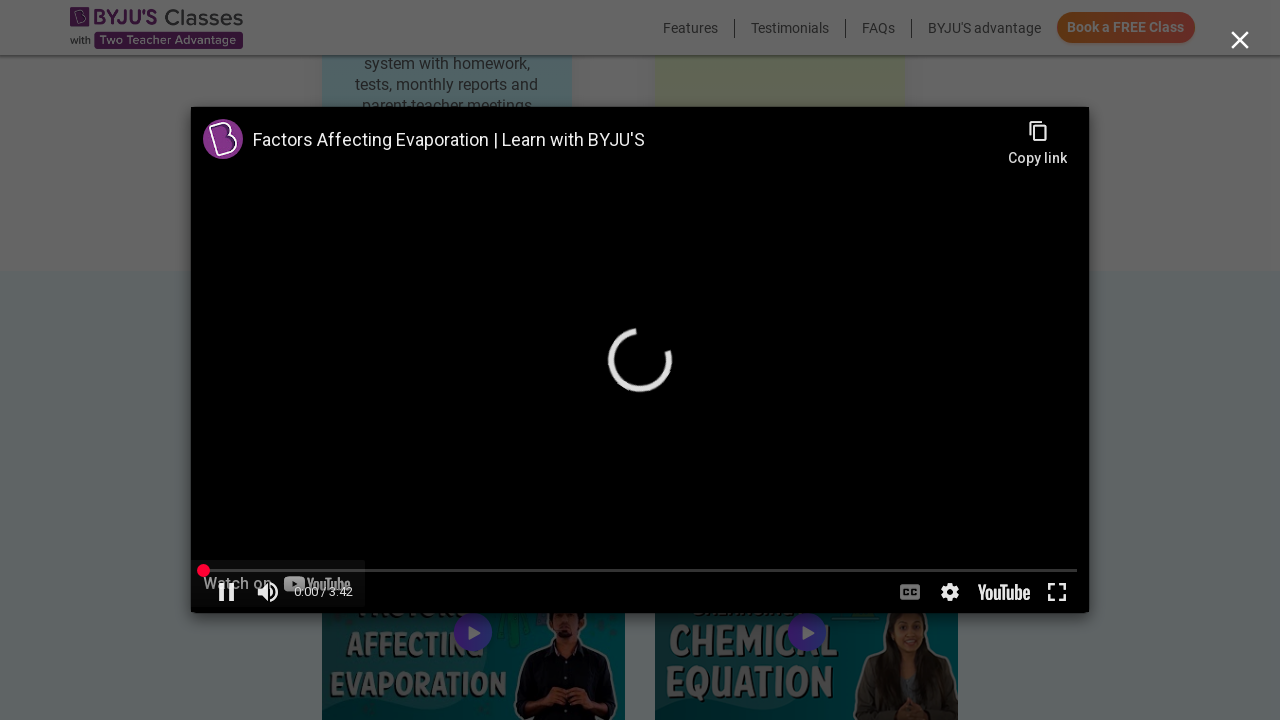

Clicked video control button to play/pause video at (1240, 41) on (//button[@type='button'])[14]
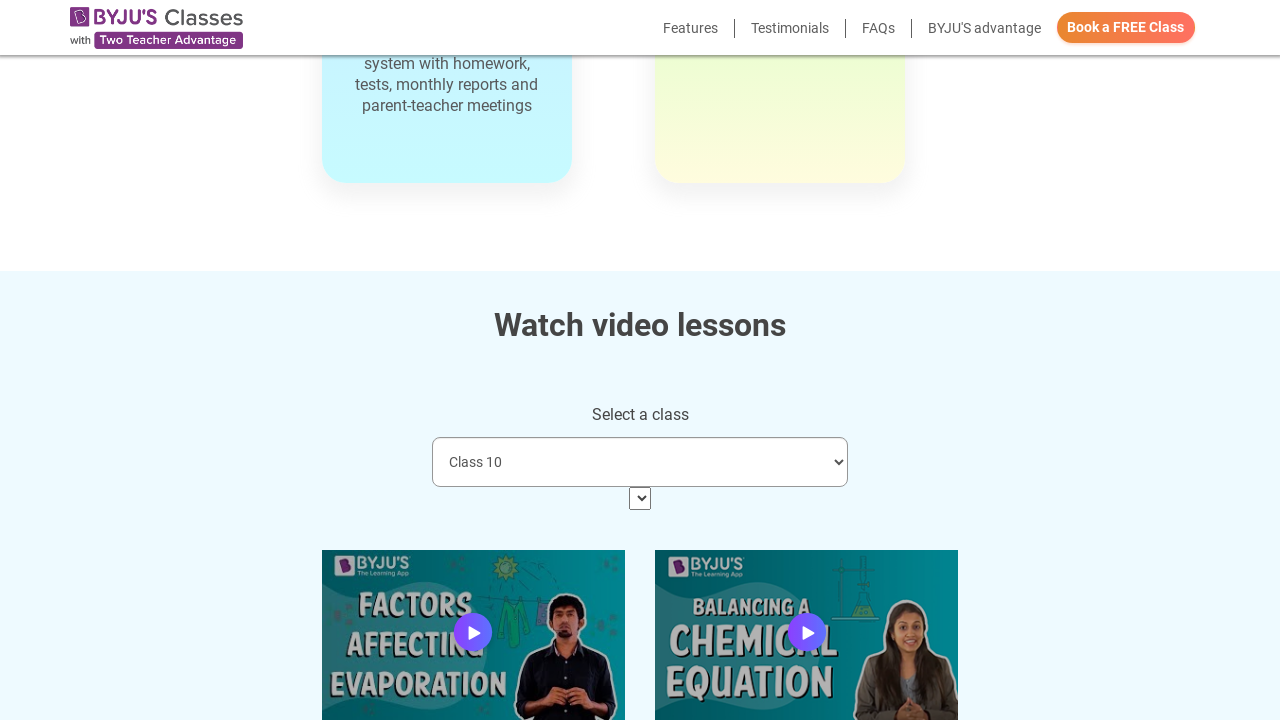

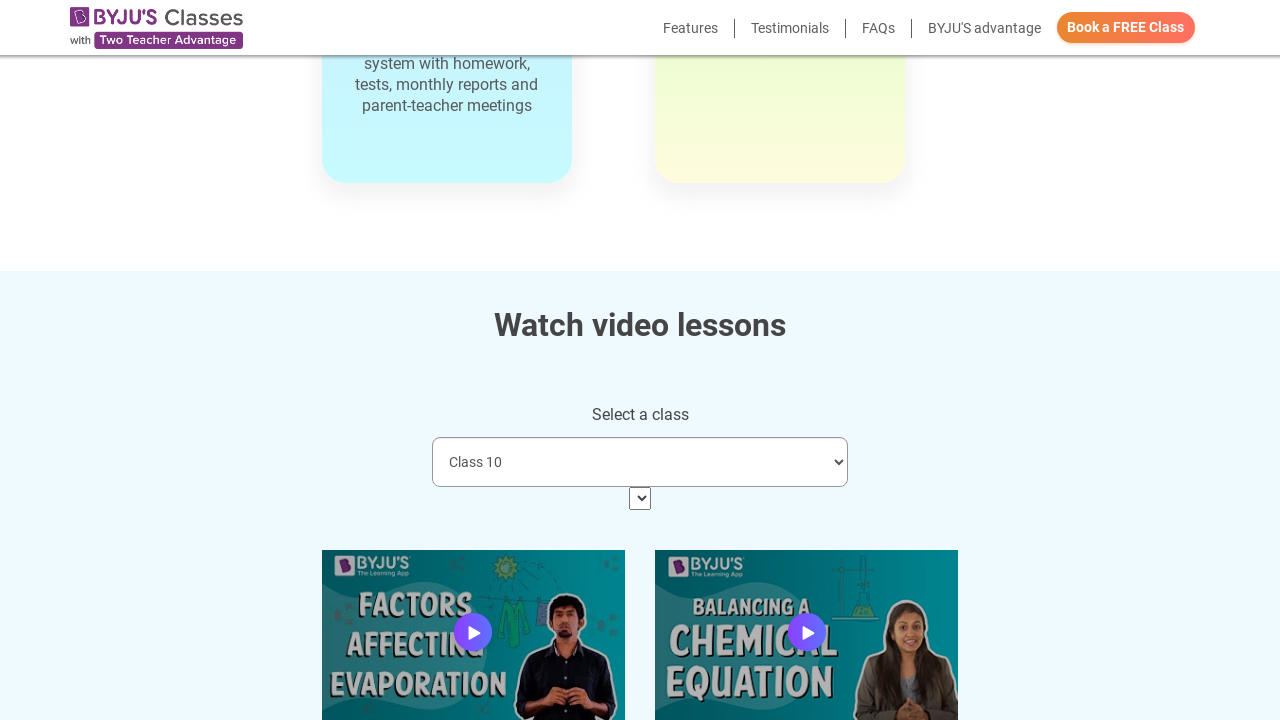